Tests page scrolling functionality by scrolling to the bottom of the page, verifying subscription text is visible, then clicking the scroll-up button to return to the top

Starting URL: http://automationexercise.com

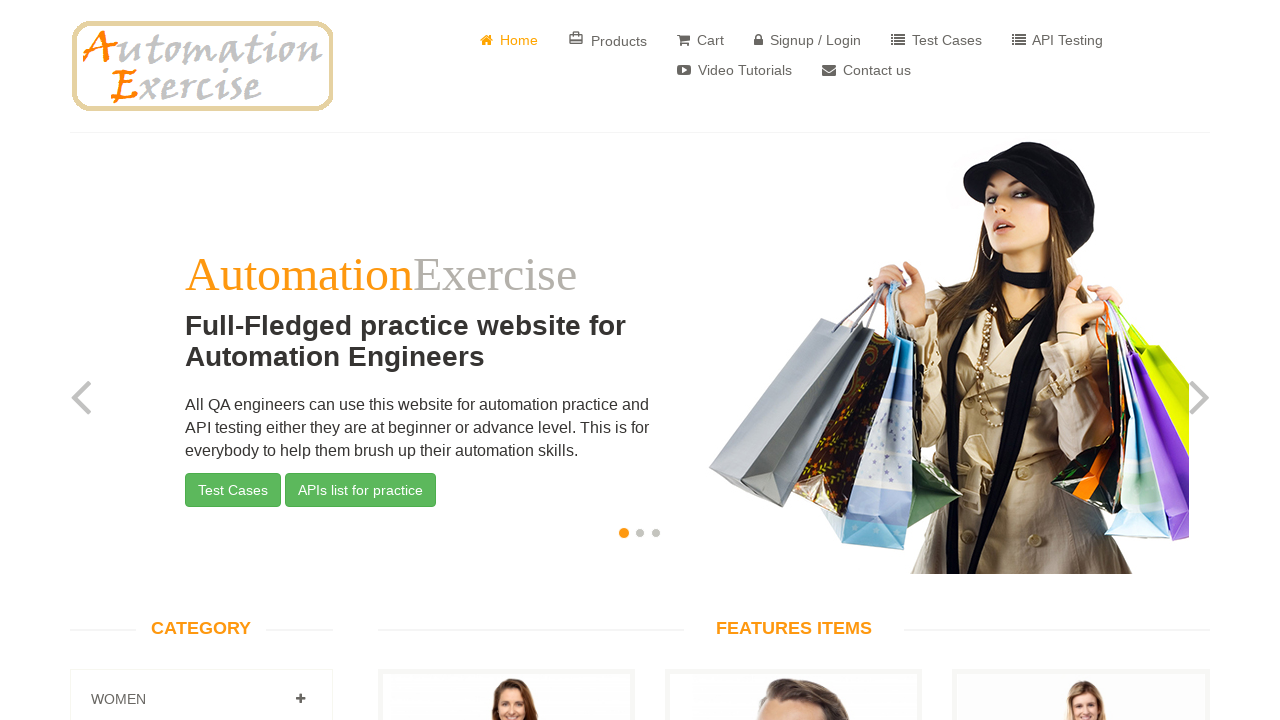

Waited for home page logo to be visible
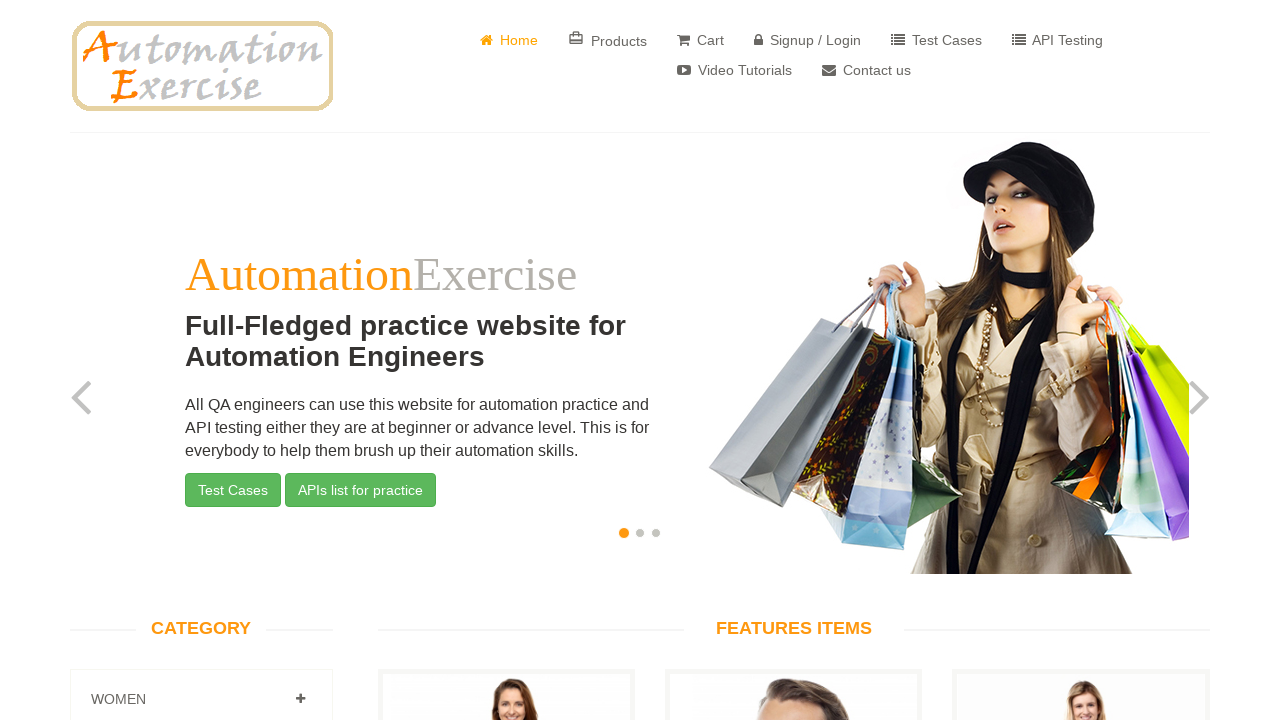

Scrolled to bottom of page using End key
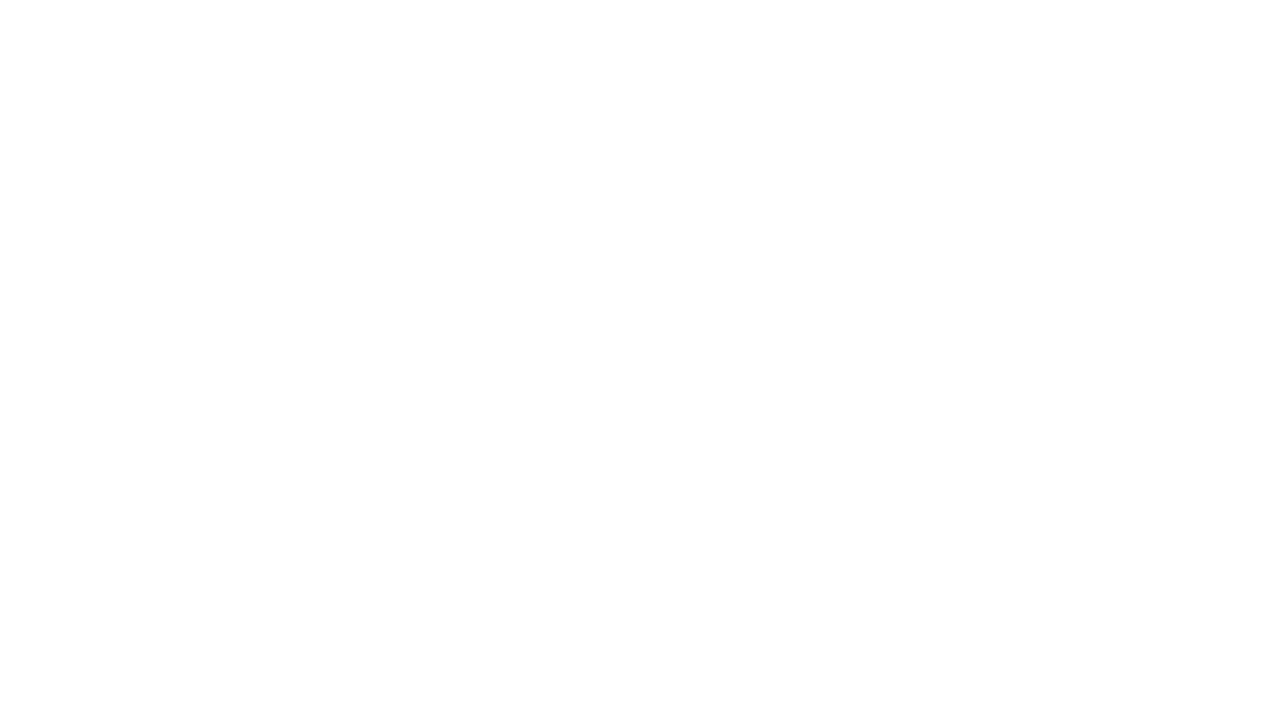

Verified subscription text is visible at bottom of page
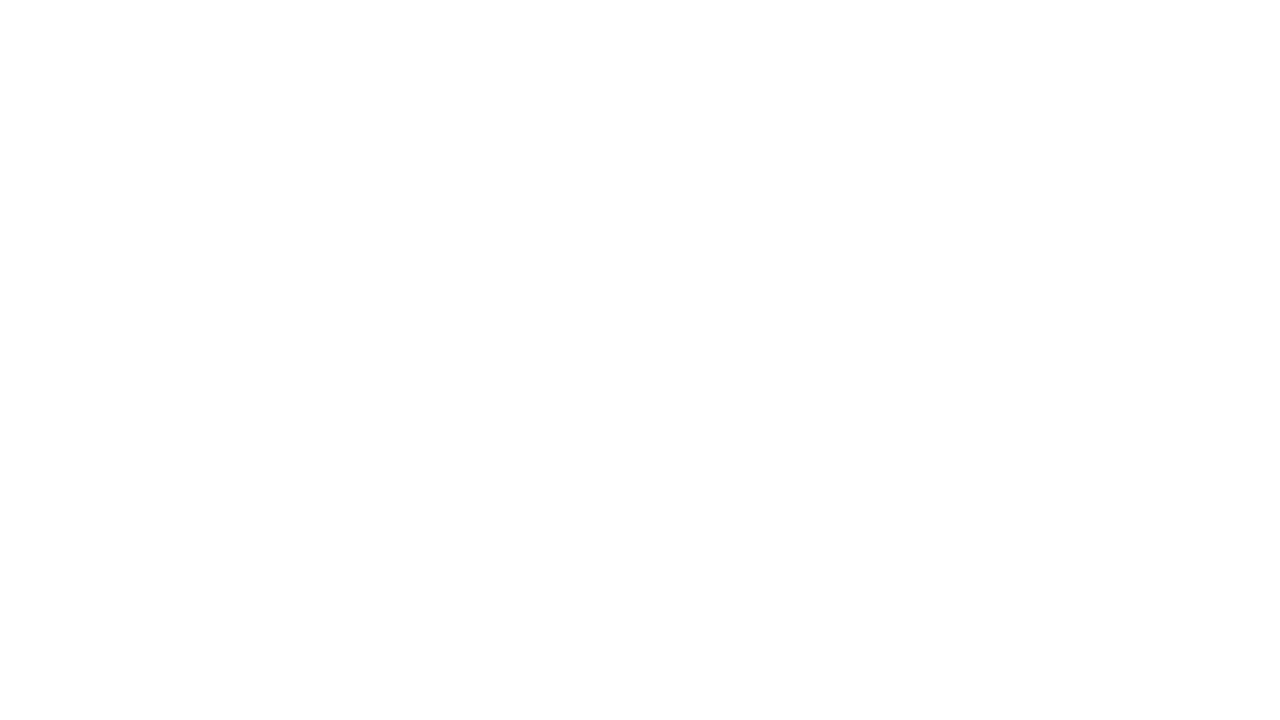

Clicked scroll up button to return to top at (1250, 700) on #scrollUp
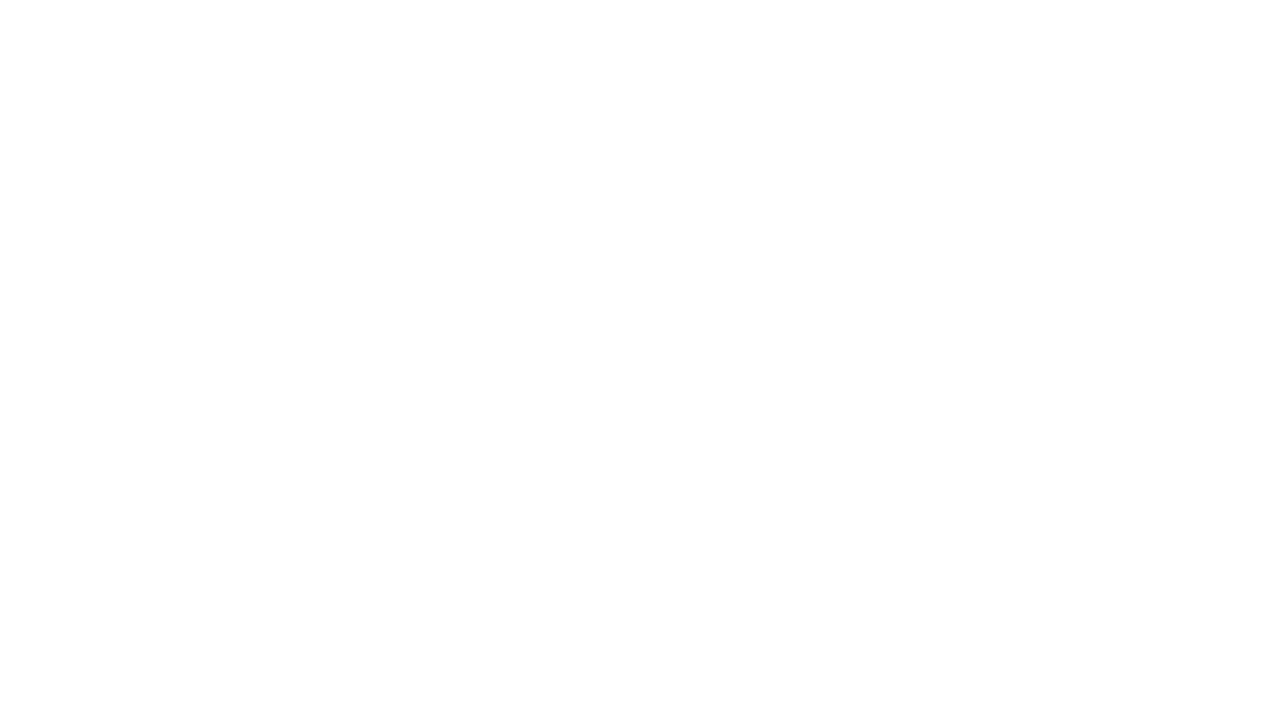

Verified page scrolled back to top by checking header visibility
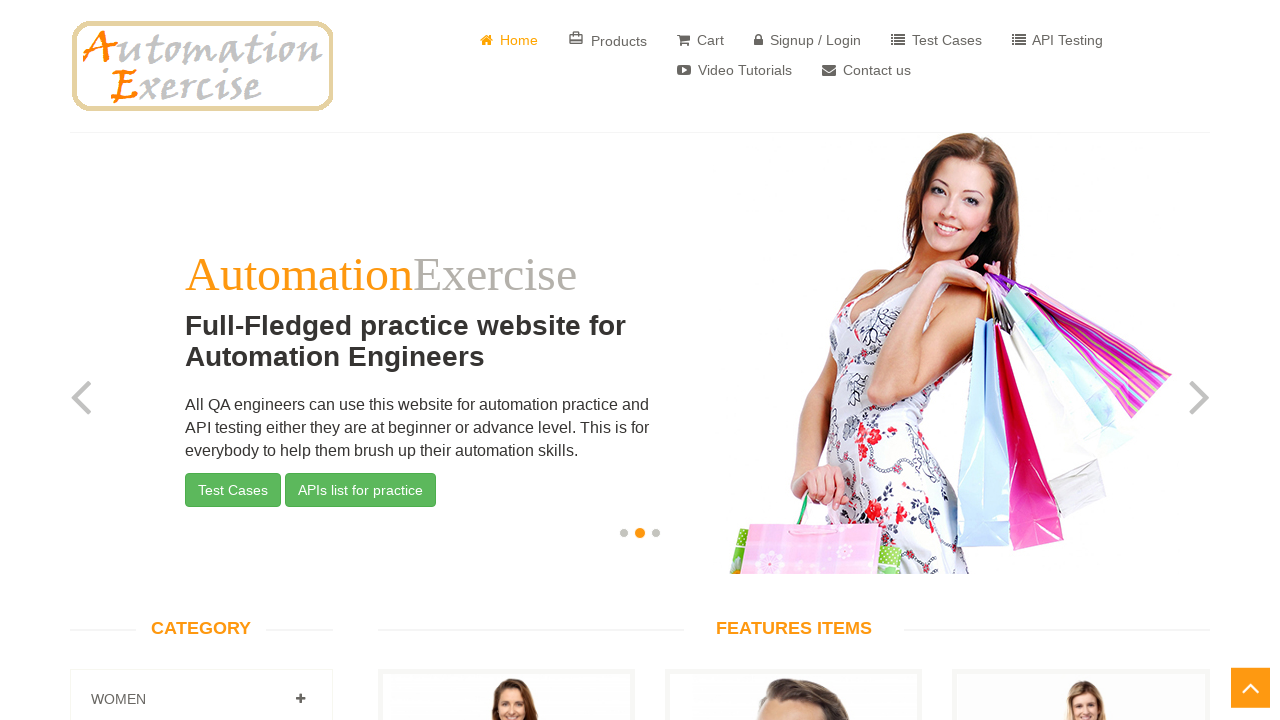

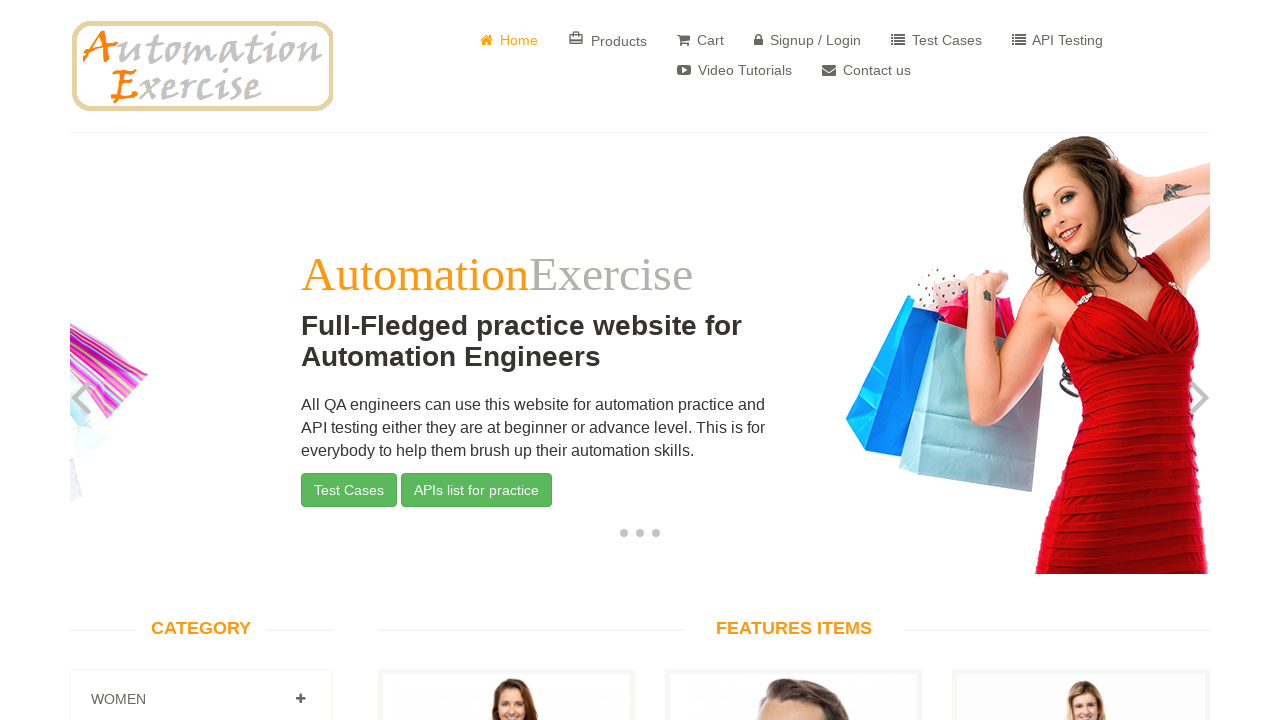